Tests form filling on a practice page by entering email, password, company name, phone number, date, and pizza-related information fields.

Starting URL: https://selectorshub.com/xpath-practice-page/

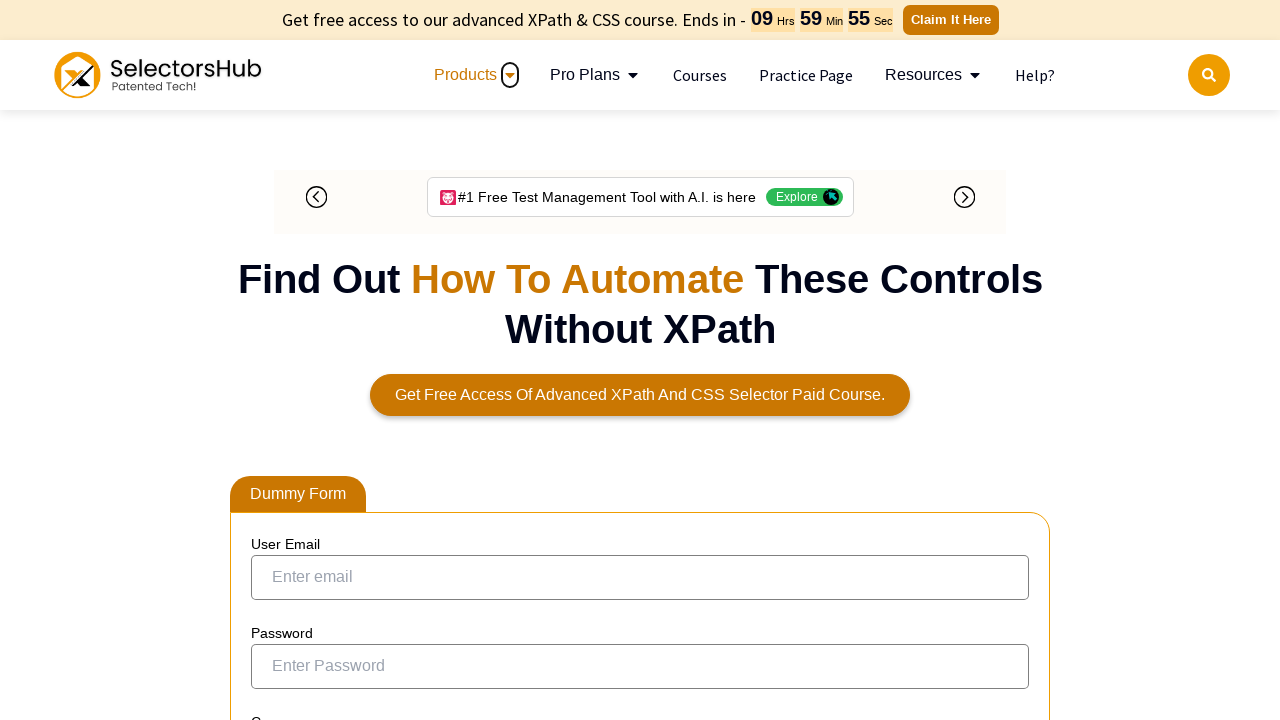

Clicked email field at (640, 577) on internal:attr=[placeholder="Enter email"i]
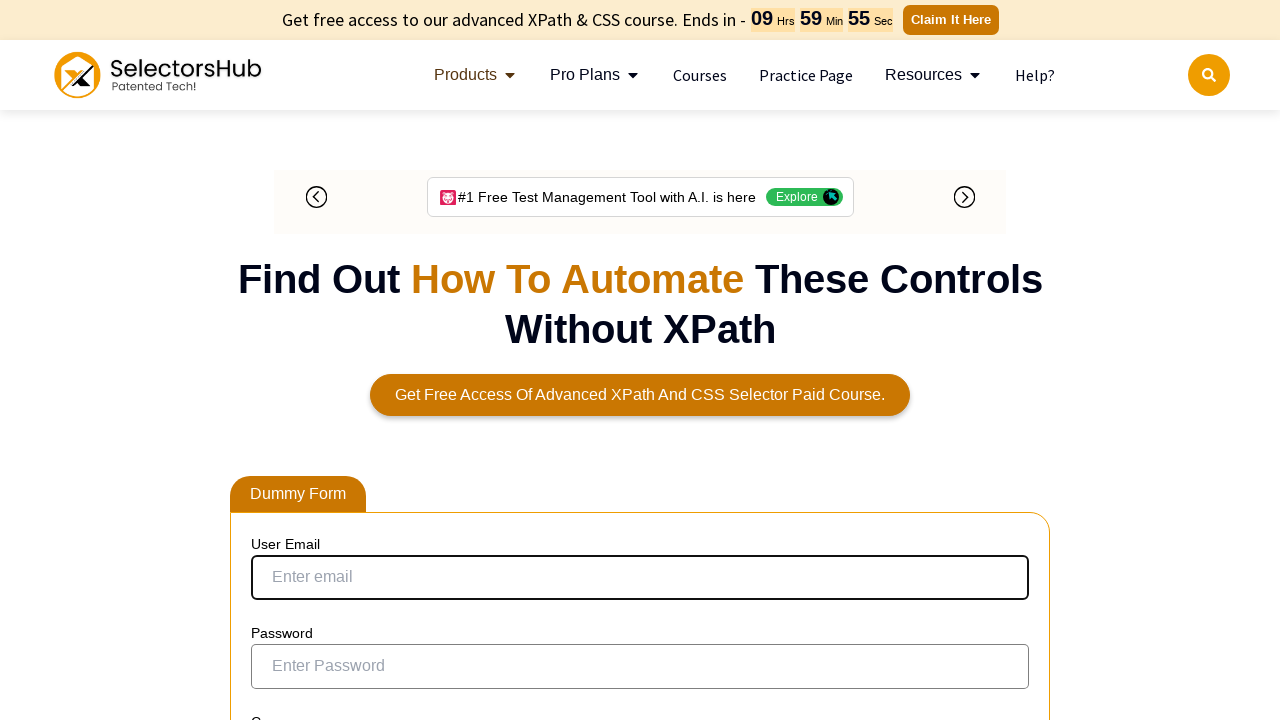

Filled email field with 'tester123@gmail.com' on internal:attr=[placeholder="Enter email"i]
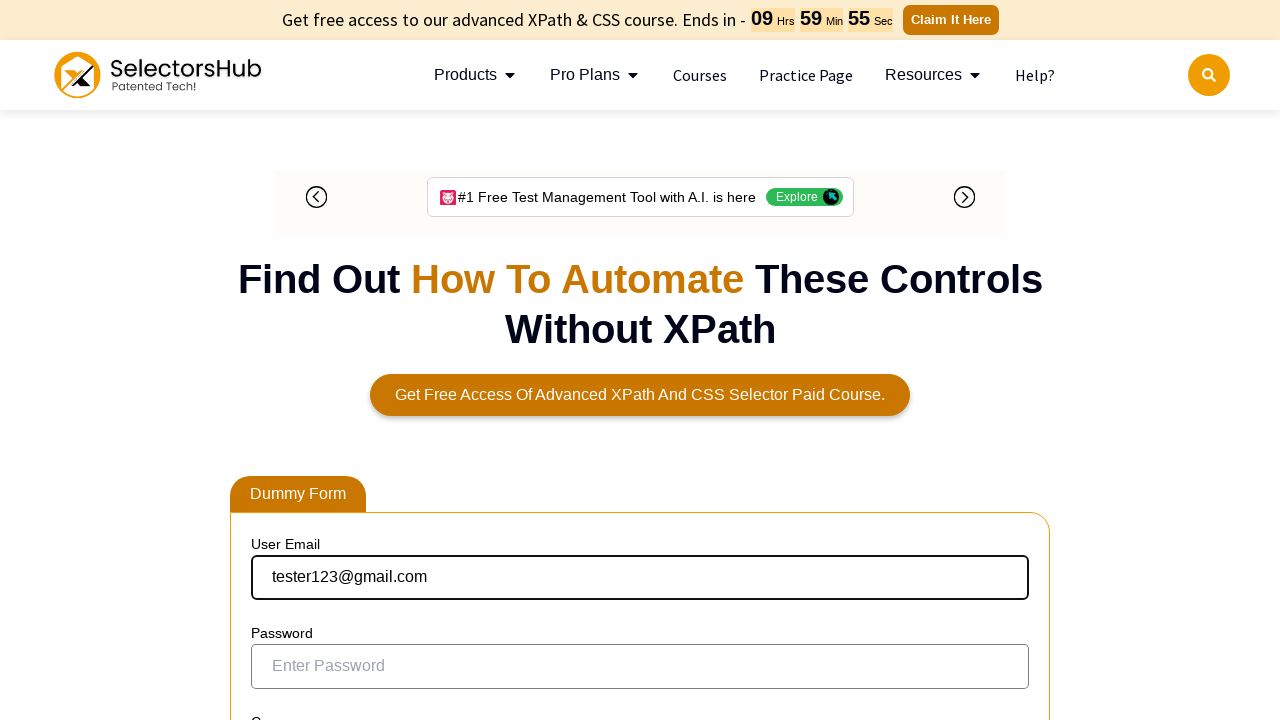

Clicked password field at (640, 667) on internal:attr=[placeholder="Enter Password"i]
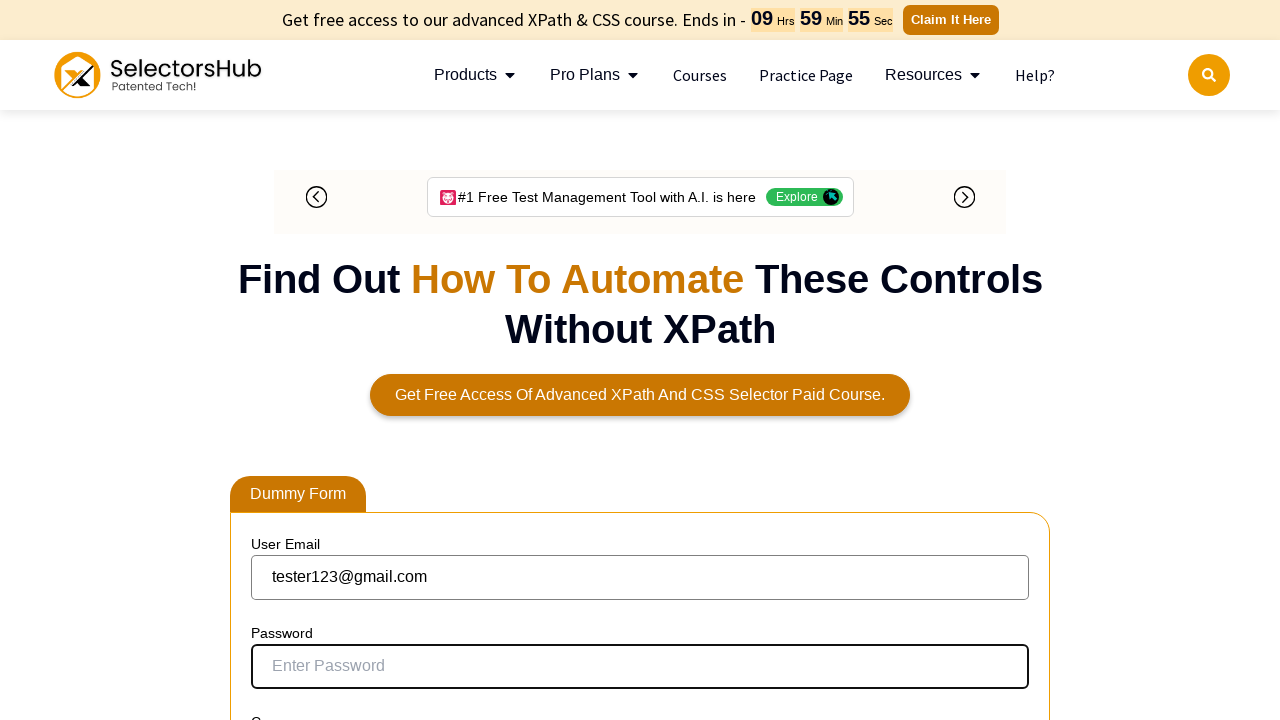

Filled password field with 'tester123' on internal:attr=[placeholder="Enter Password"i]
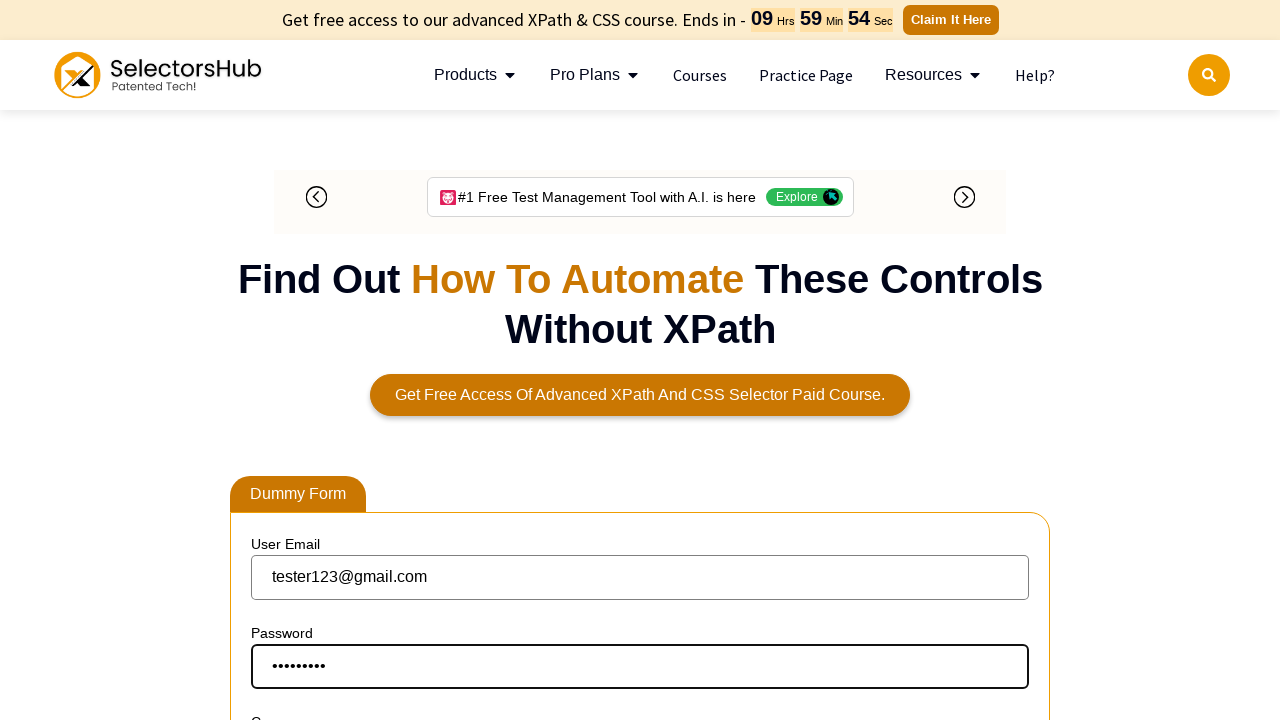

Clicked company name field at (640, 361) on internal:role=textbox[name="Enter your company"i]
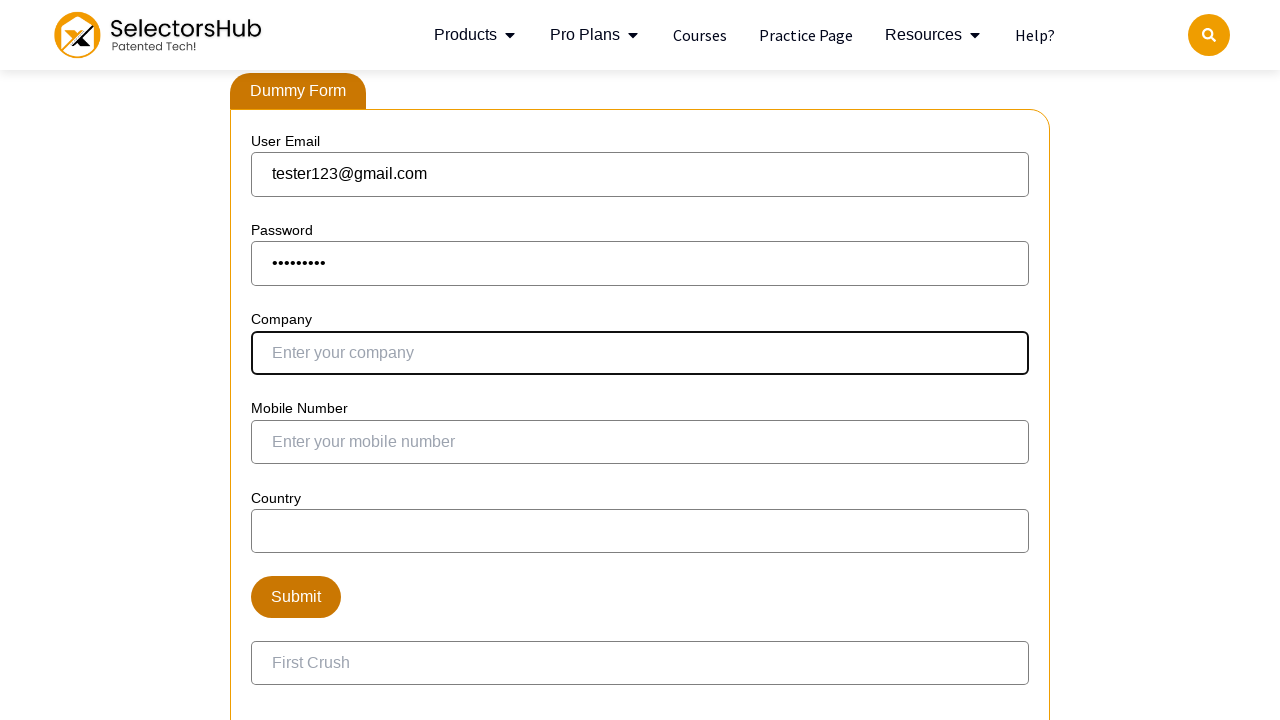

Filled company name field with 'Test Technologies' on internal:role=textbox[name="Enter your company"i]
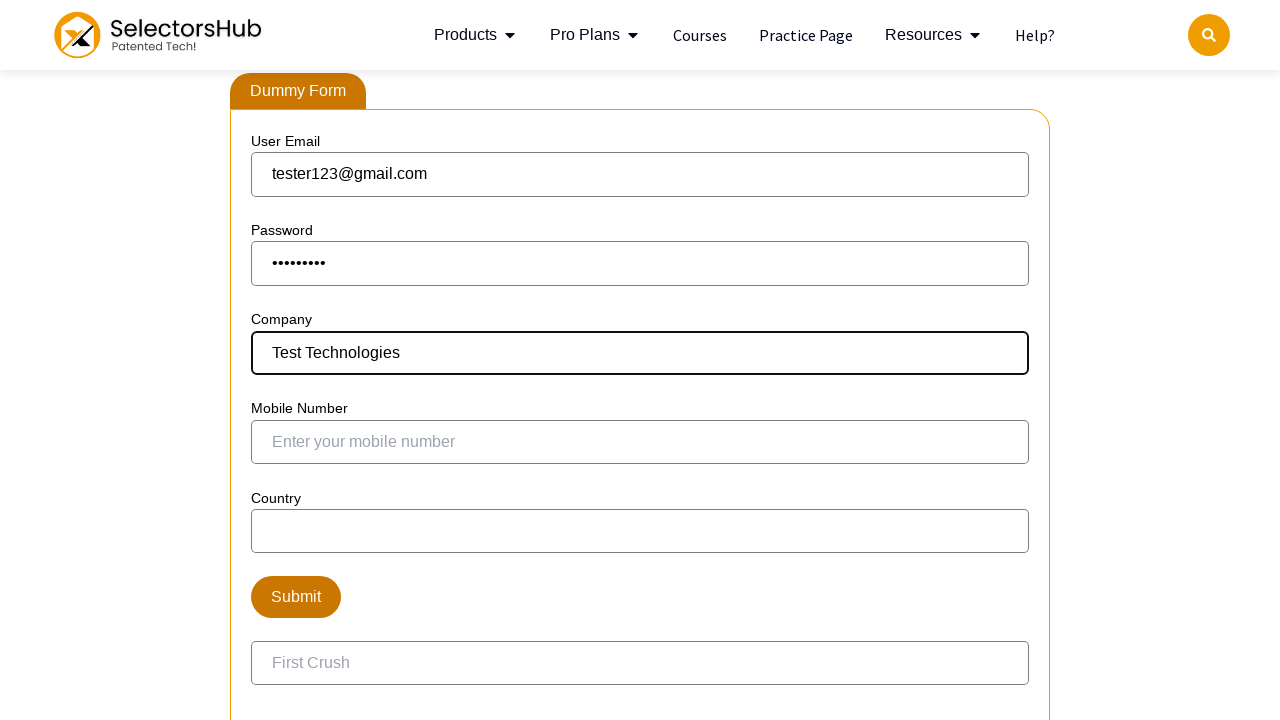

Clicked phone number field at (640, 442) on internal:role=spinbutton
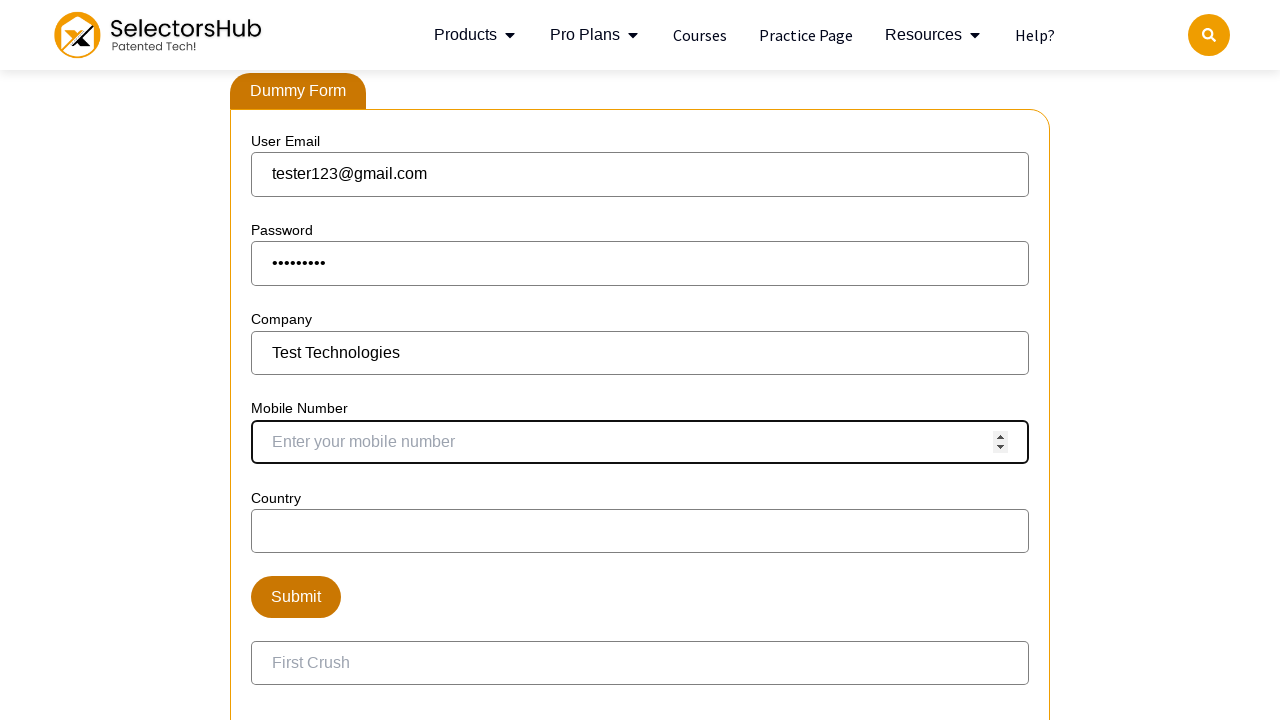

Filled phone number field with '9999999999' on internal:role=spinbutton
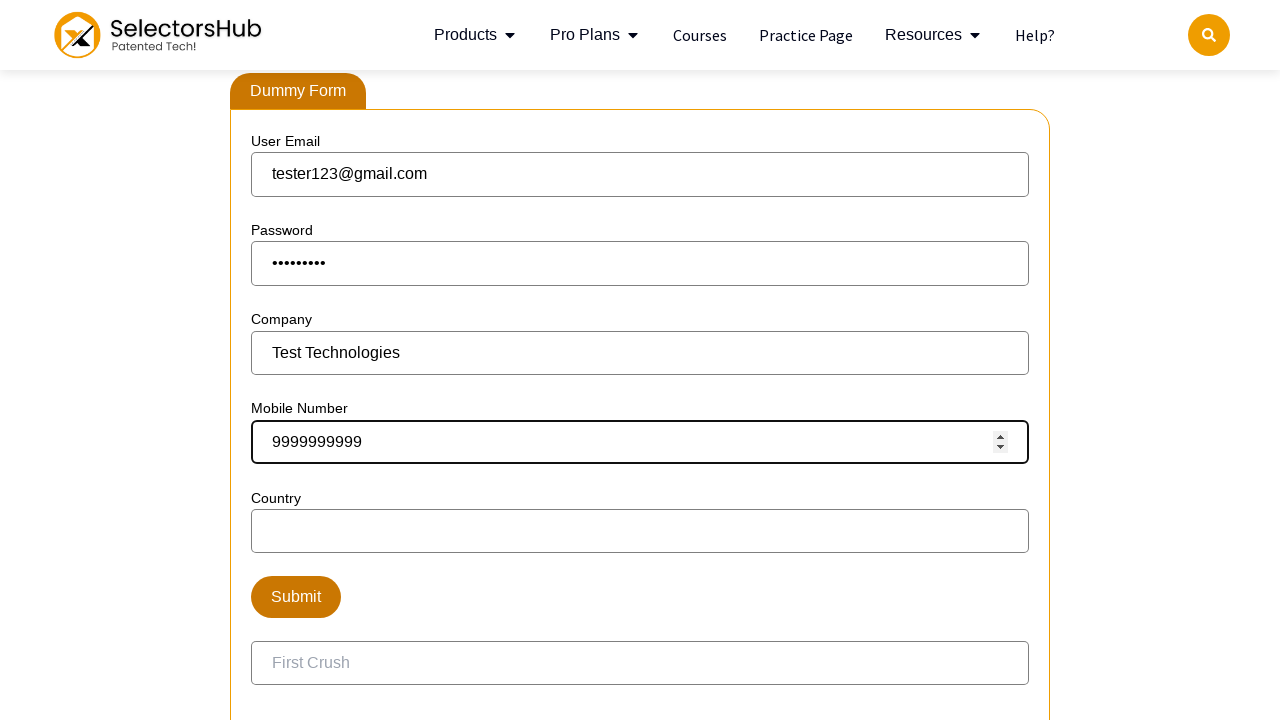

Clicked Submit button at (296, 597) on internal:role=button[name="Submit"i]
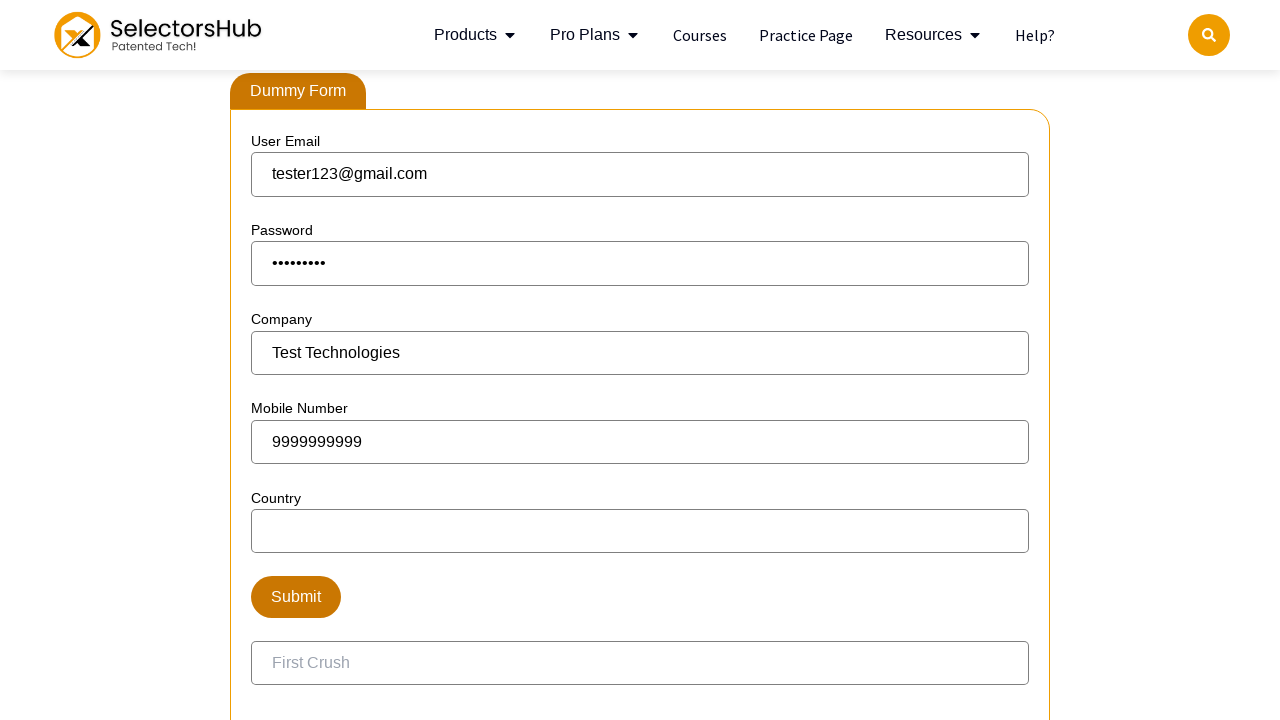

Filled date field with '2023-03-02' on input[name='the_date']
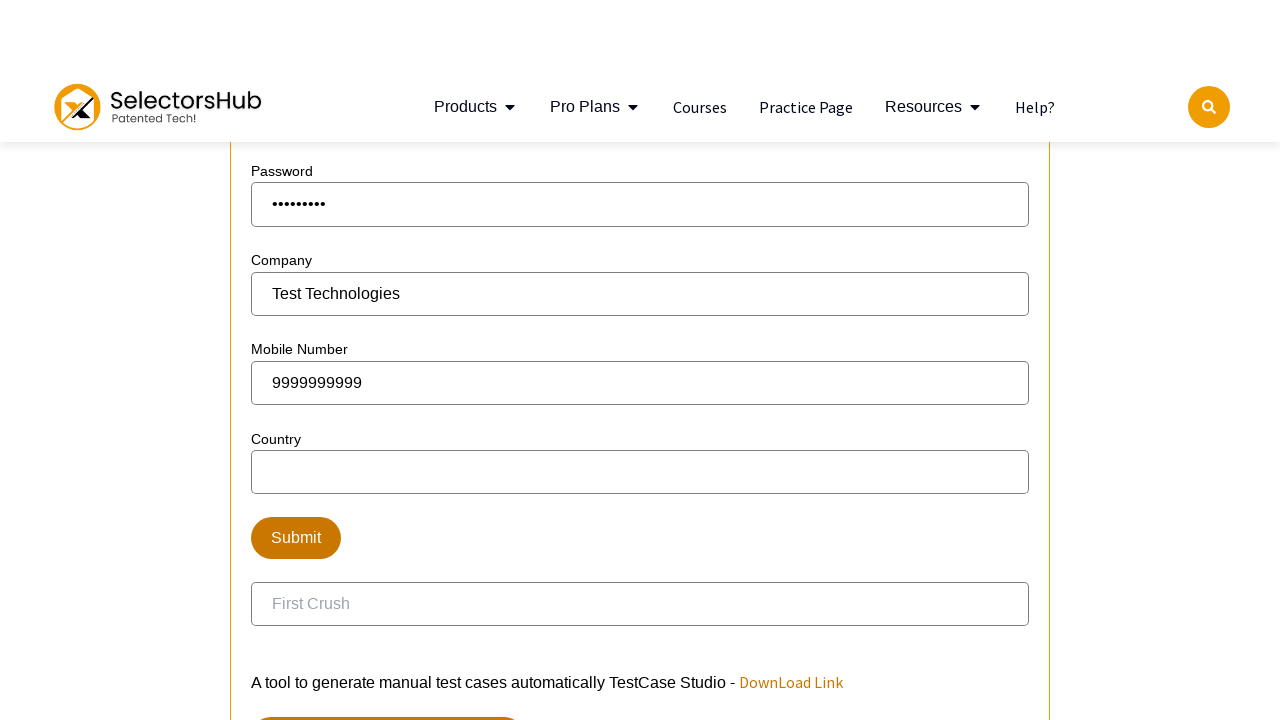

Clicked pizza name field at (340, 710) on internal:attr=[placeholder="Enter pizza name"i]
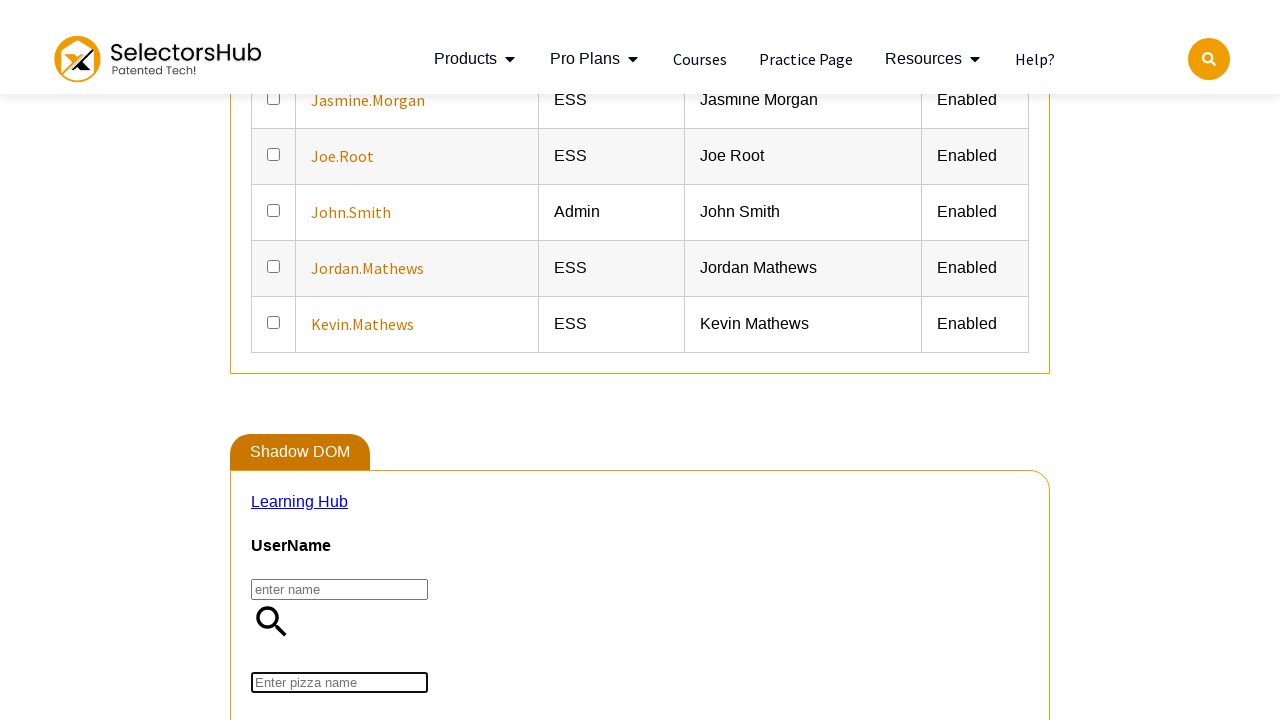

Filled name field with 'Pizza Guy' on internal:attr=[placeholder="enter name"s]
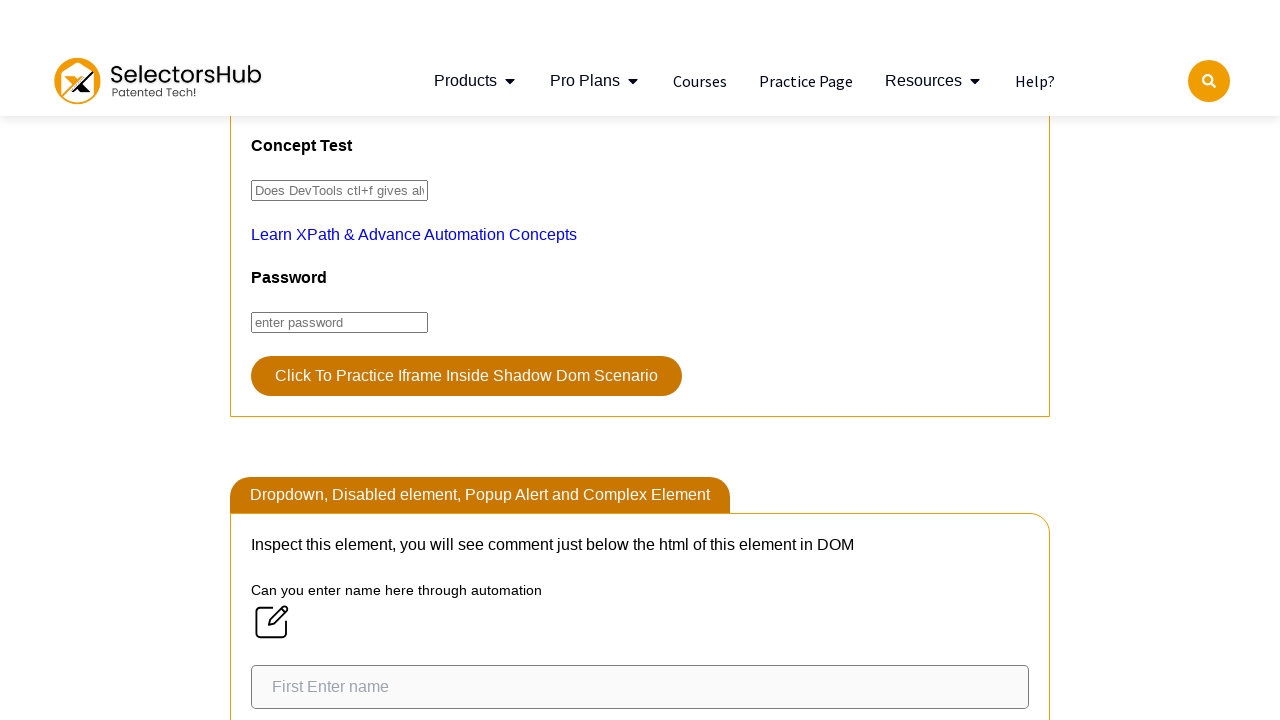

Filled pizza name field with 'Golden Corn' on internal:attr=[placeholder="Enter pizza name"i]
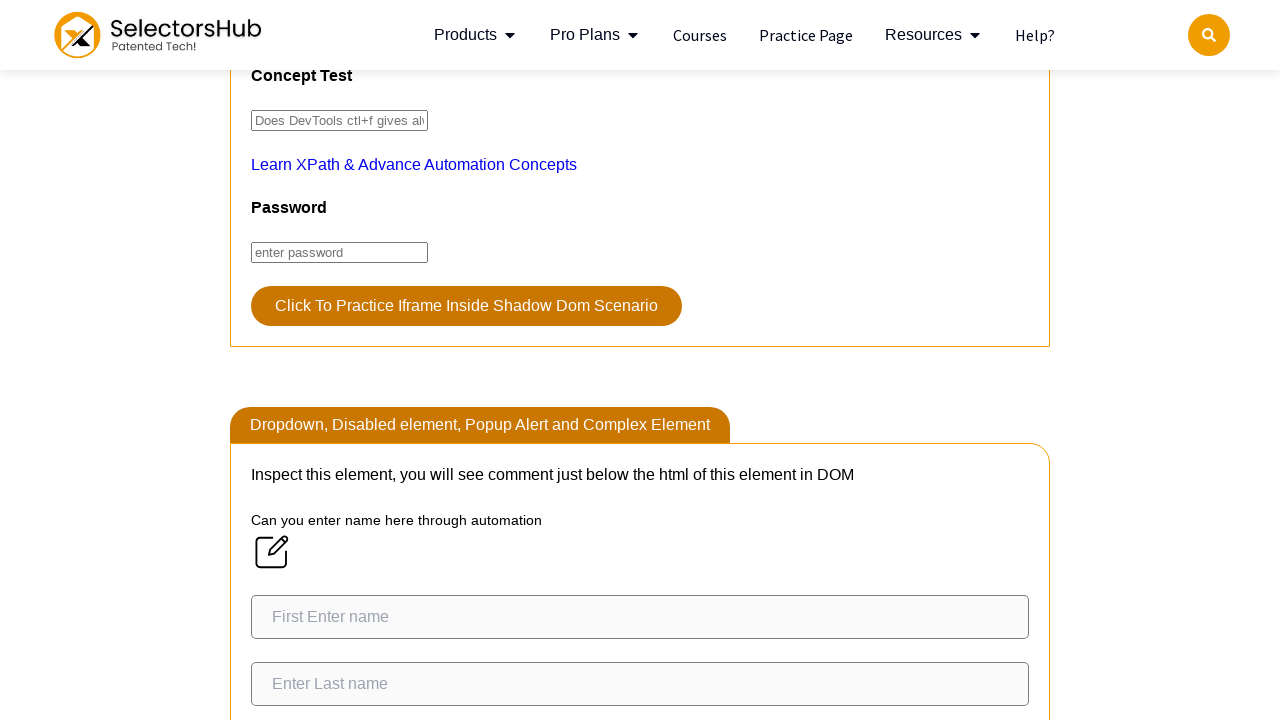

Clicked name field at (340, 361) on internal:attr=[placeholder="enter name"s]
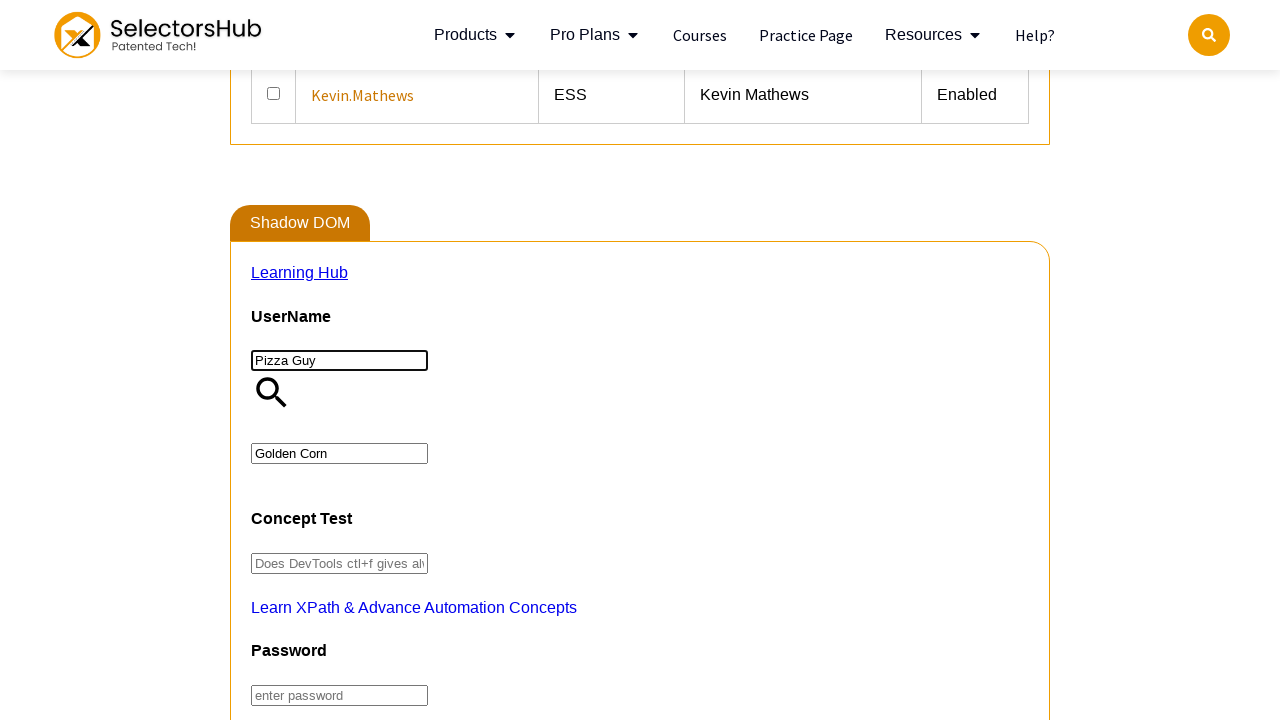

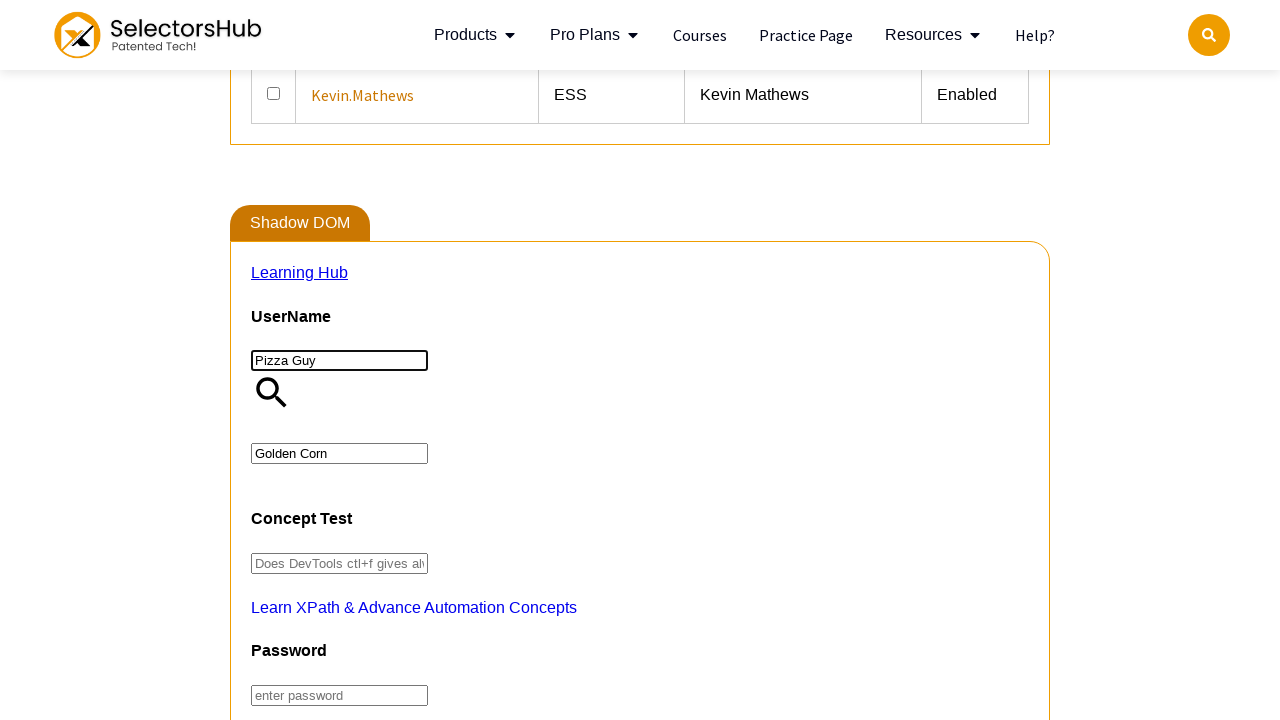